Tests dynamic checkbox controls by toggling checkbox visibility, waiting for it to disappear and reappear, then clicking to select it

Starting URL: https://www.training-support.net/webelements/dynamic-controls

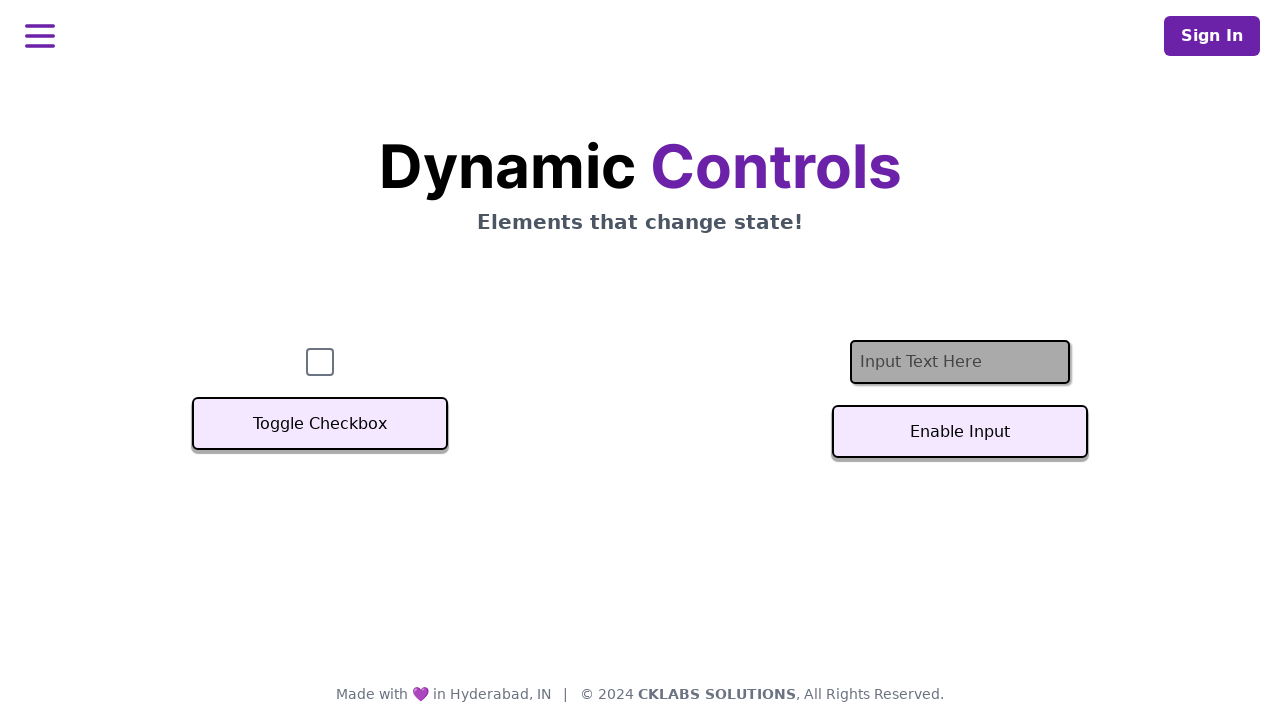

Navigated to dynamic controls page
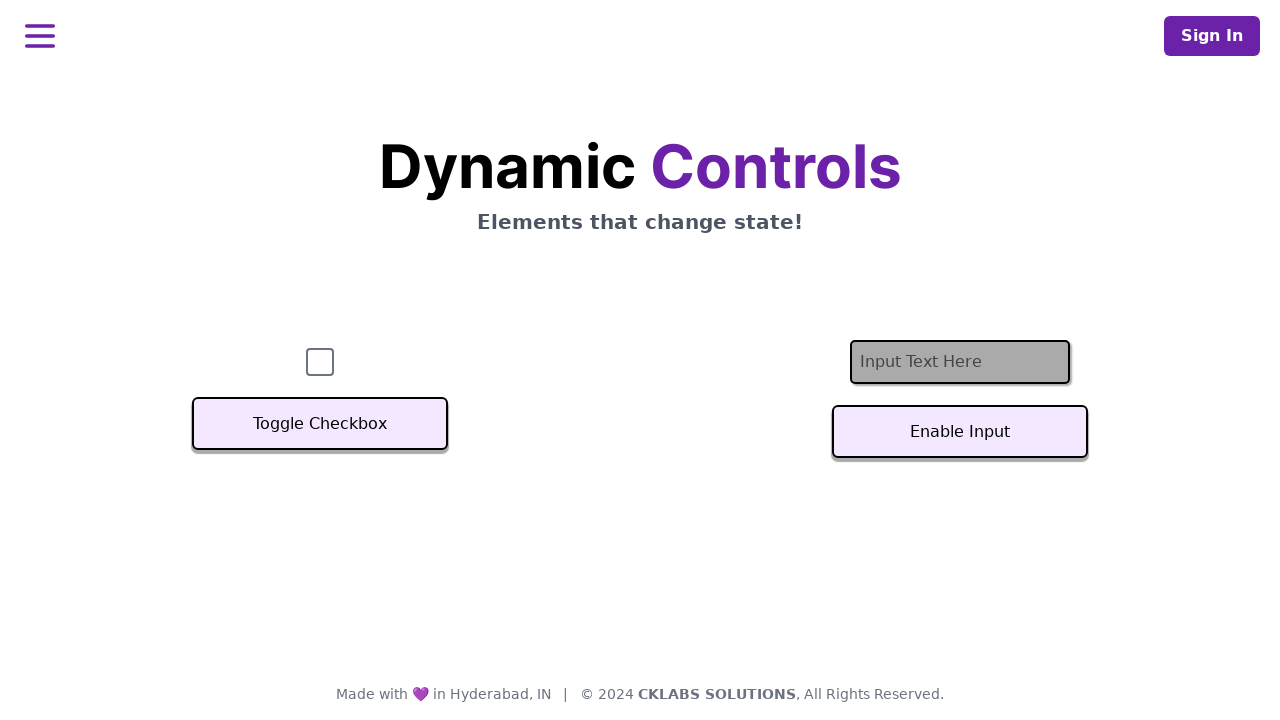

Located checkbox element
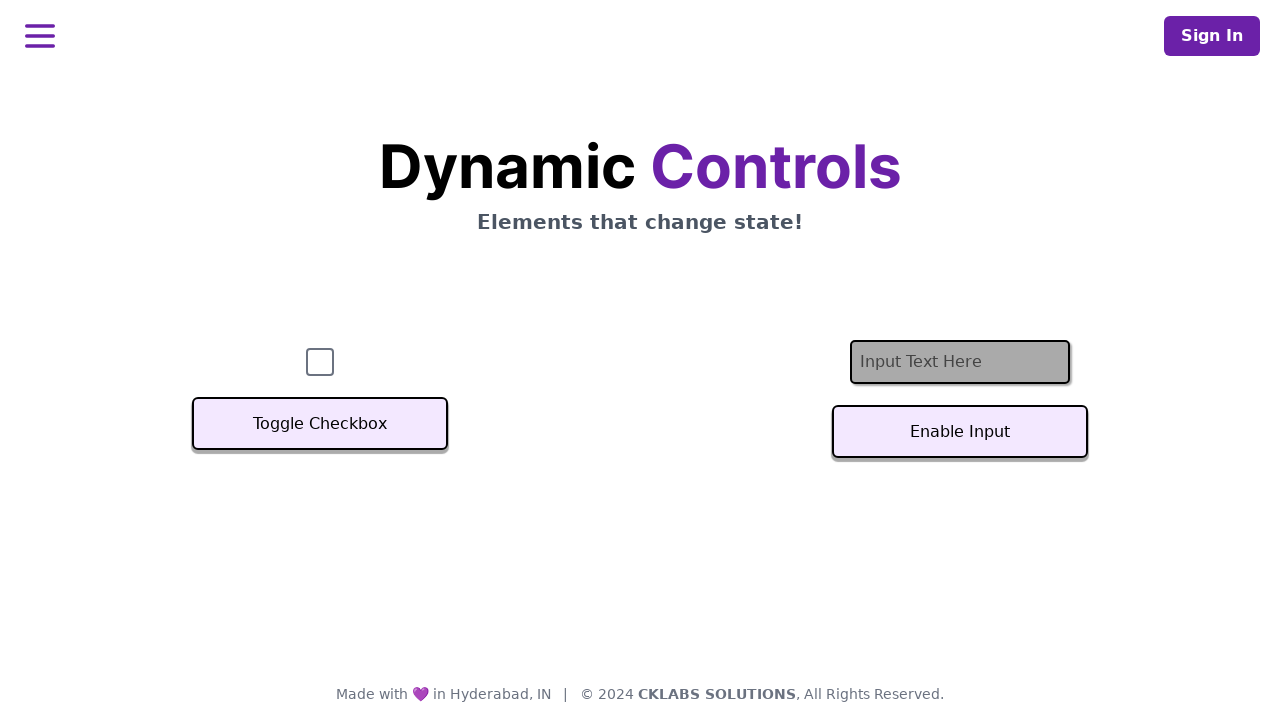

Verified checkbox is initially visible
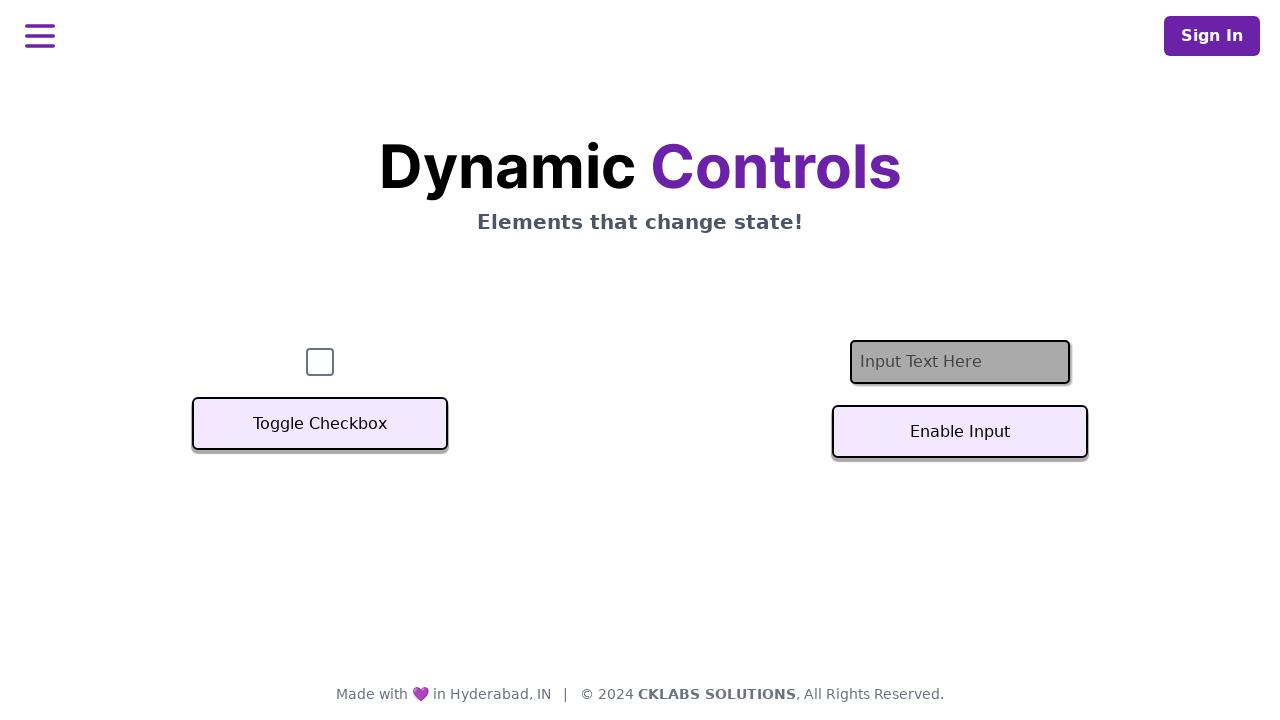

Clicked toggle button to hide checkbox at (320, 424) on xpath=//button[text()='Toggle Checkbox']
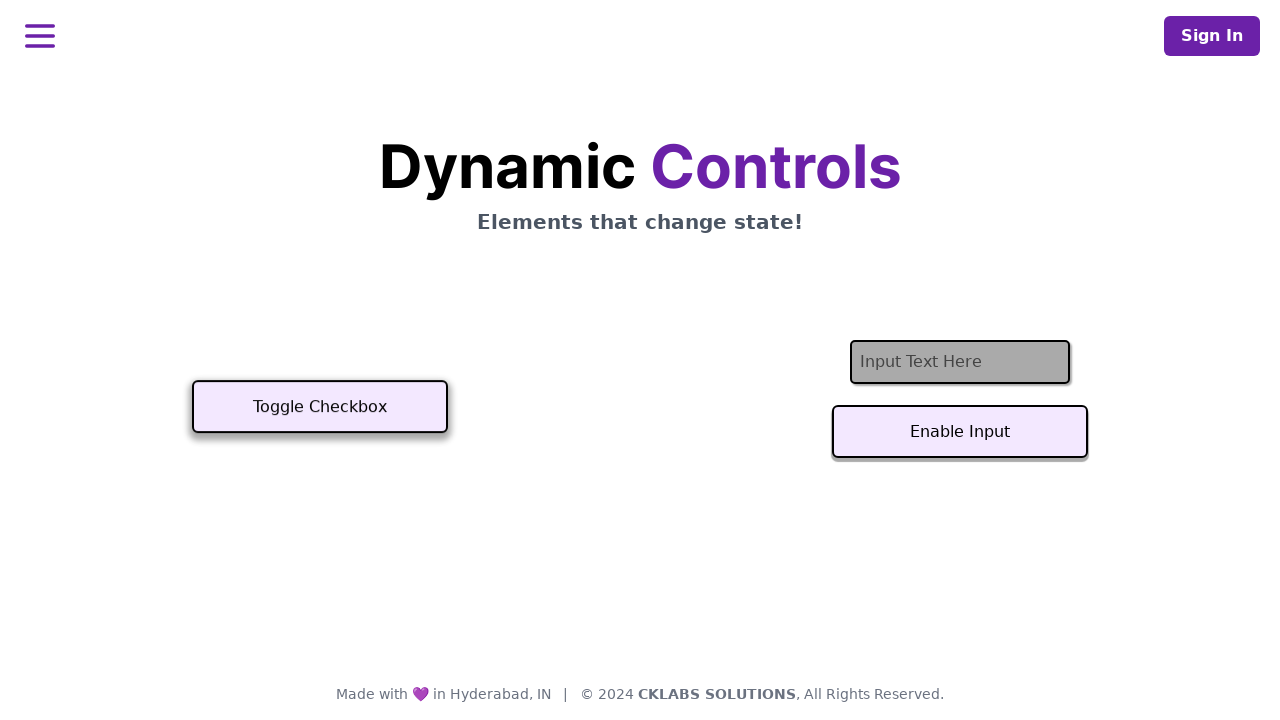

Checkbox disappeared as expected
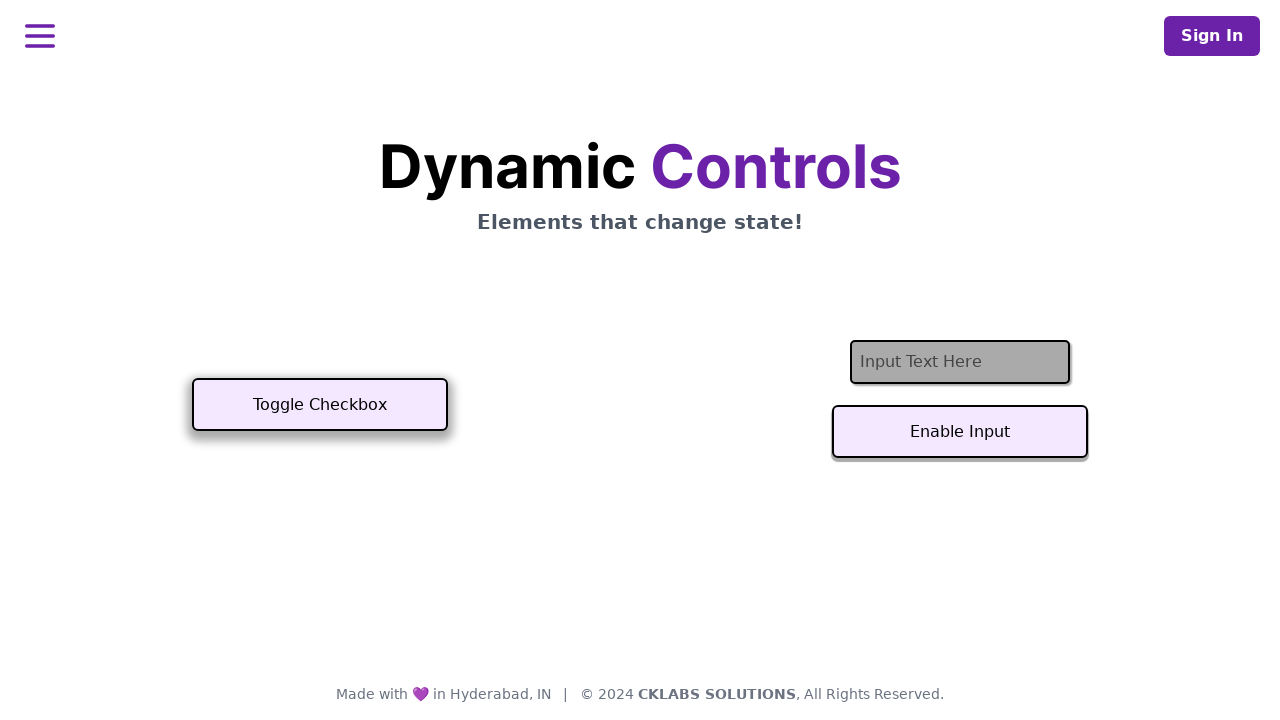

Clicked toggle button to show checkbox again at (320, 405) on xpath=//button[text()='Toggle Checkbox']
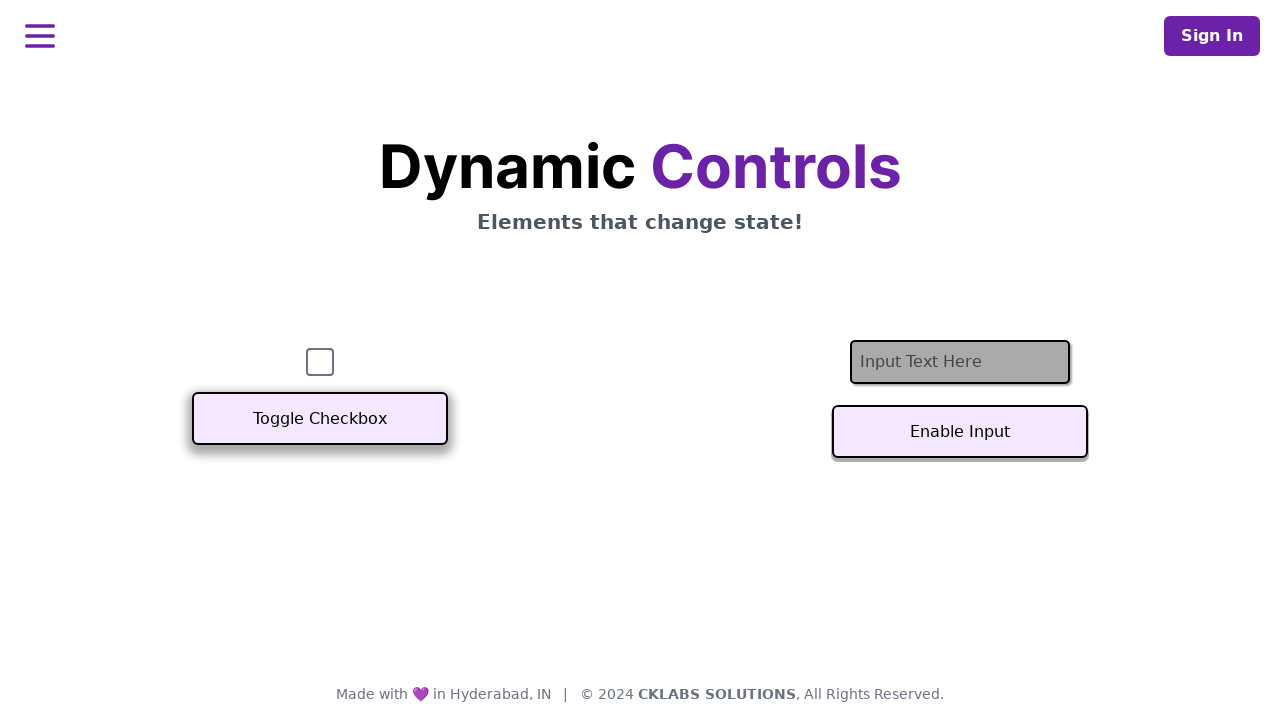

Checkbox reappeared and is visible
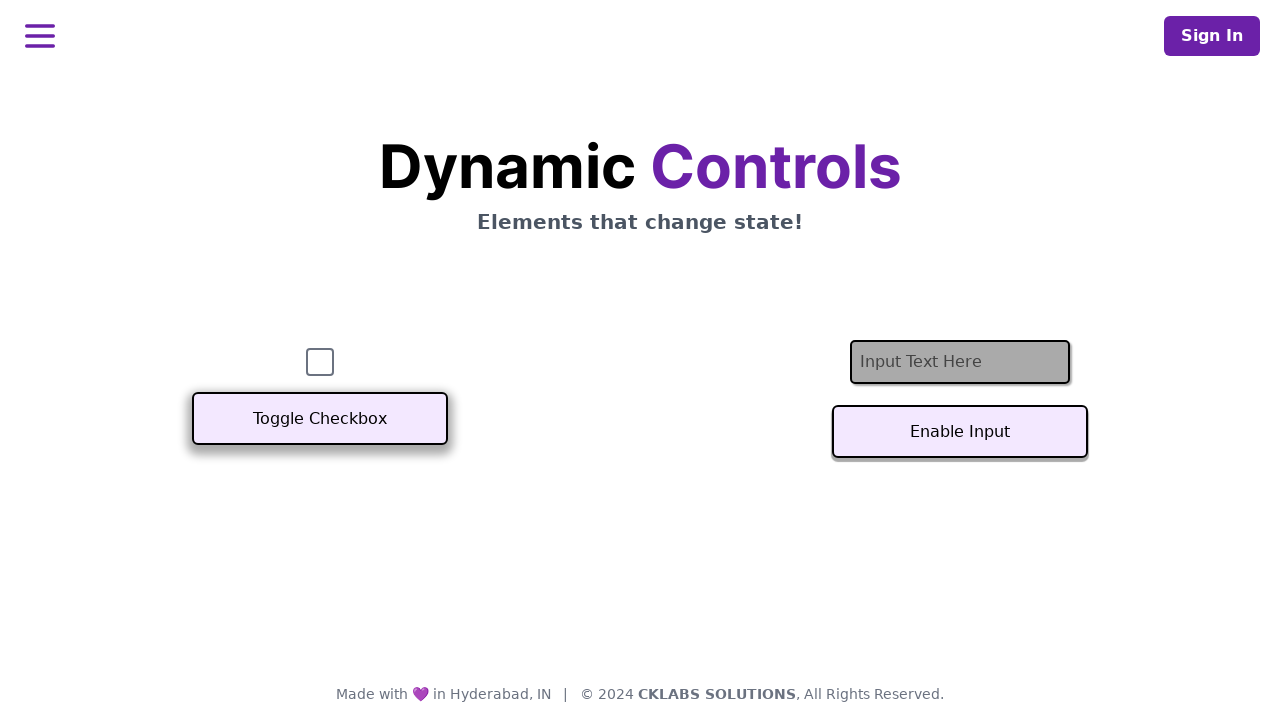

Clicked checkbox to select it at (320, 362) on #checkbox
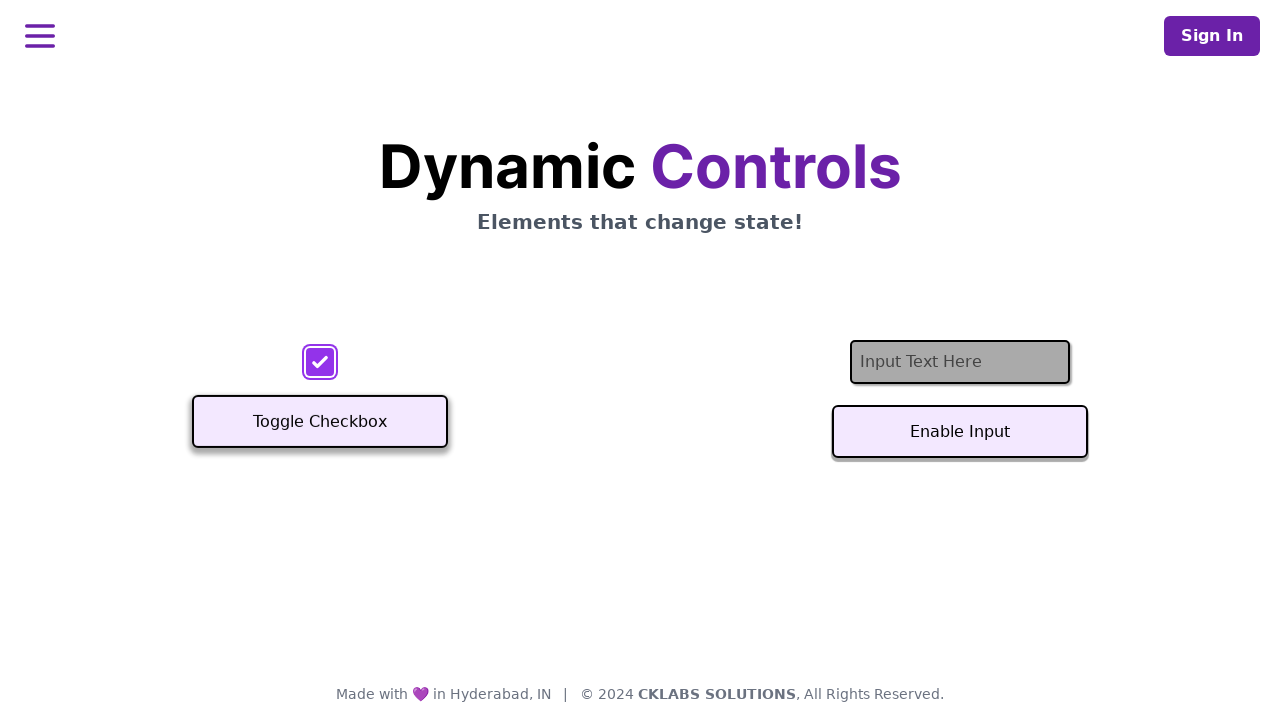

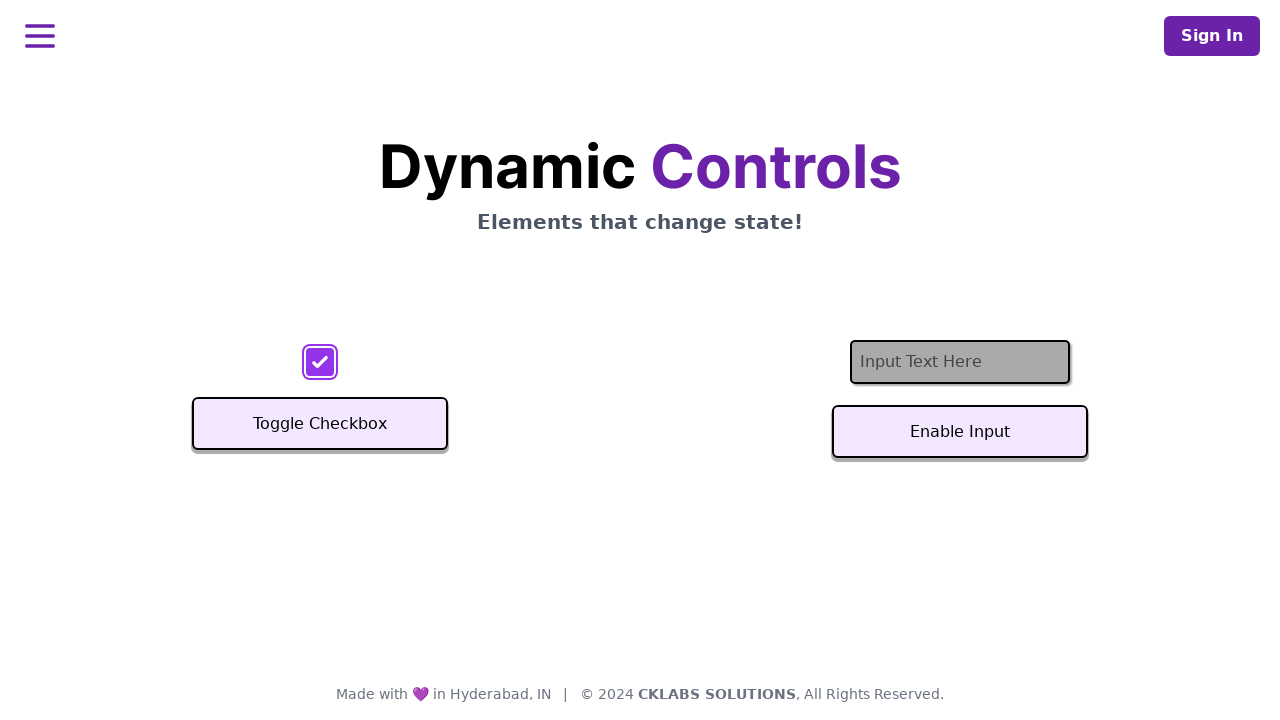